Tests checkbox functionality by toggling checkboxes and verifying their states

Starting URL: http://the-internet.herokuapp.com/checkboxes

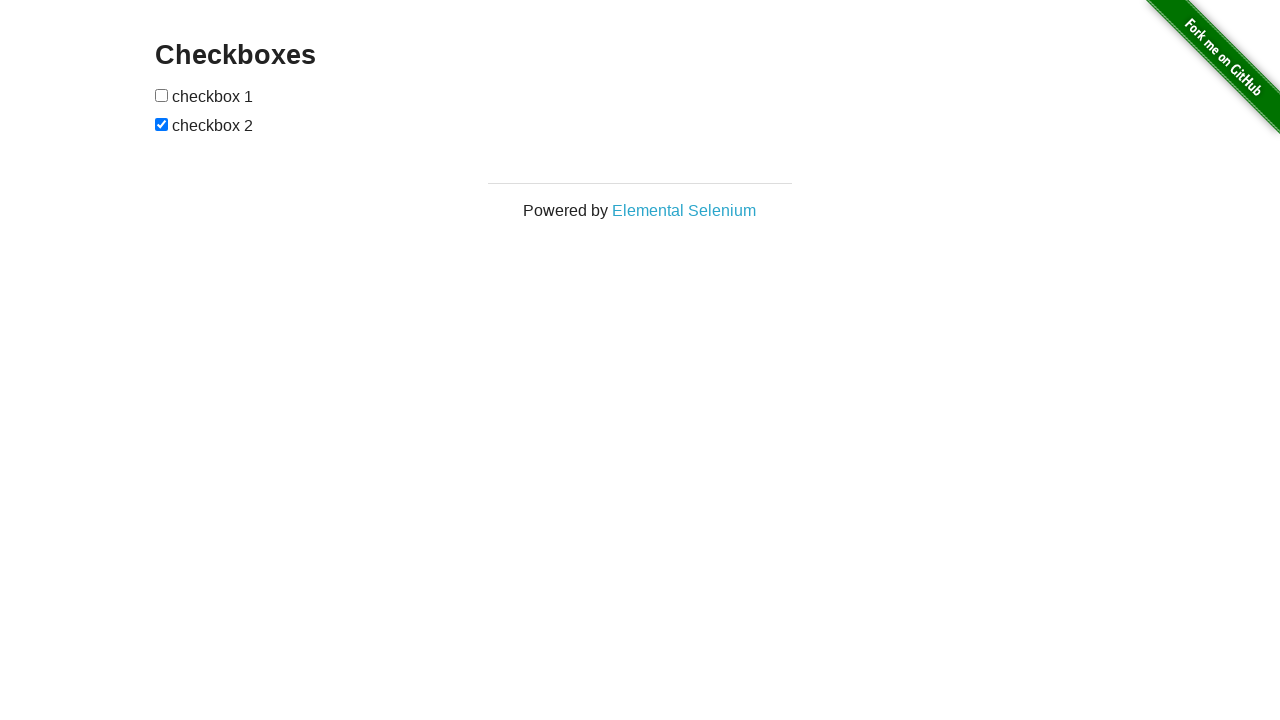

Located all checkbox elements on the page
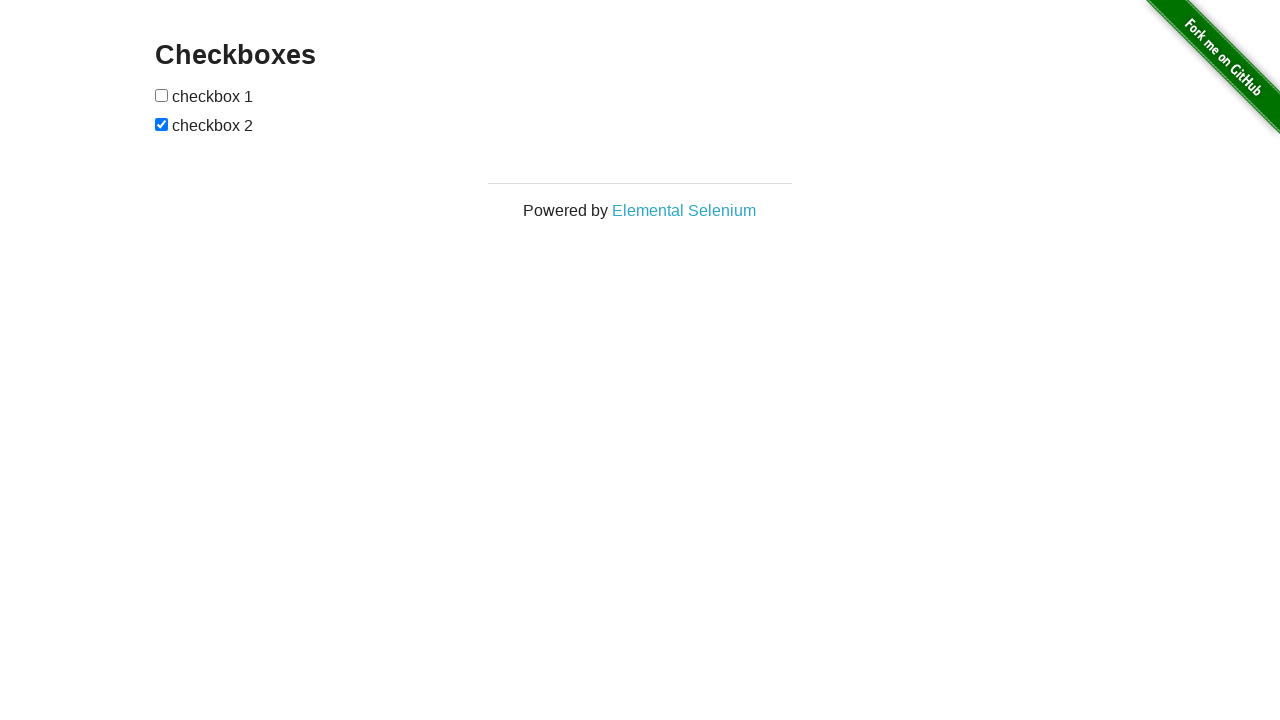

Clicked first checkbox to toggle it from unchecked to checked at (162, 95) on input[type='checkbox'] >> nth=0
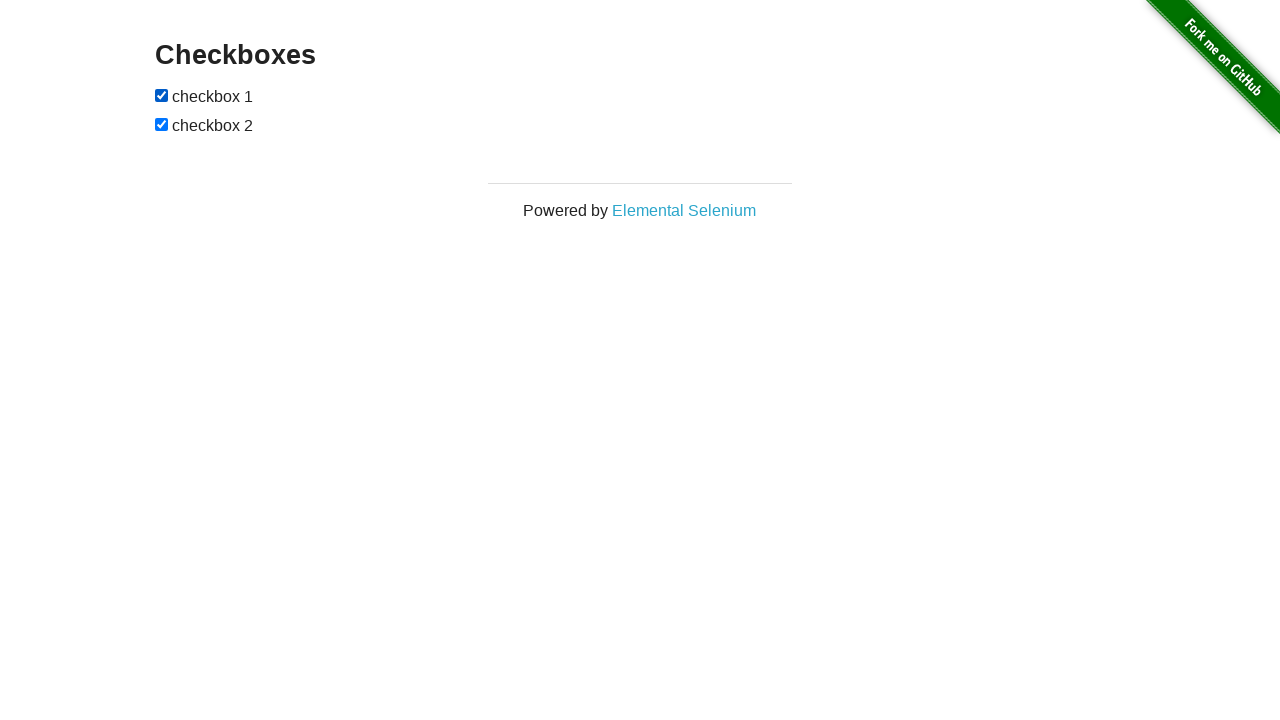

Clicked second checkbox to toggle it from checked to unchecked at (162, 124) on input[type='checkbox'] >> nth=1
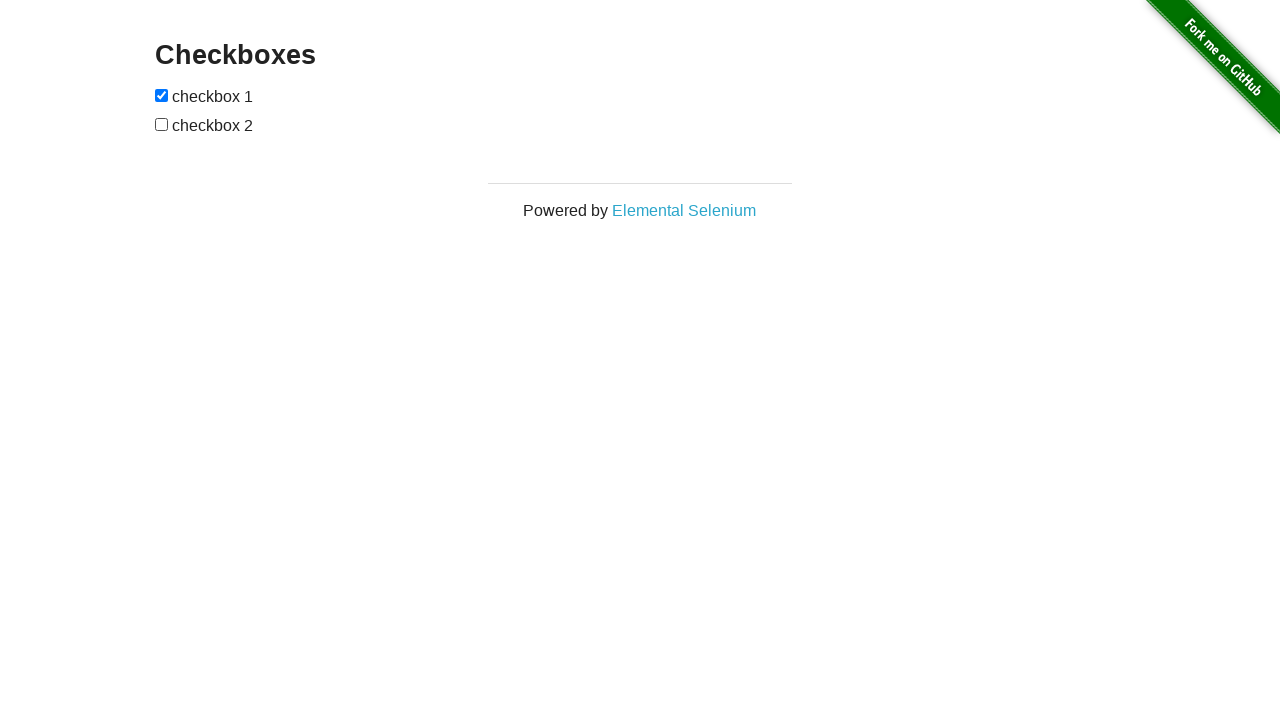

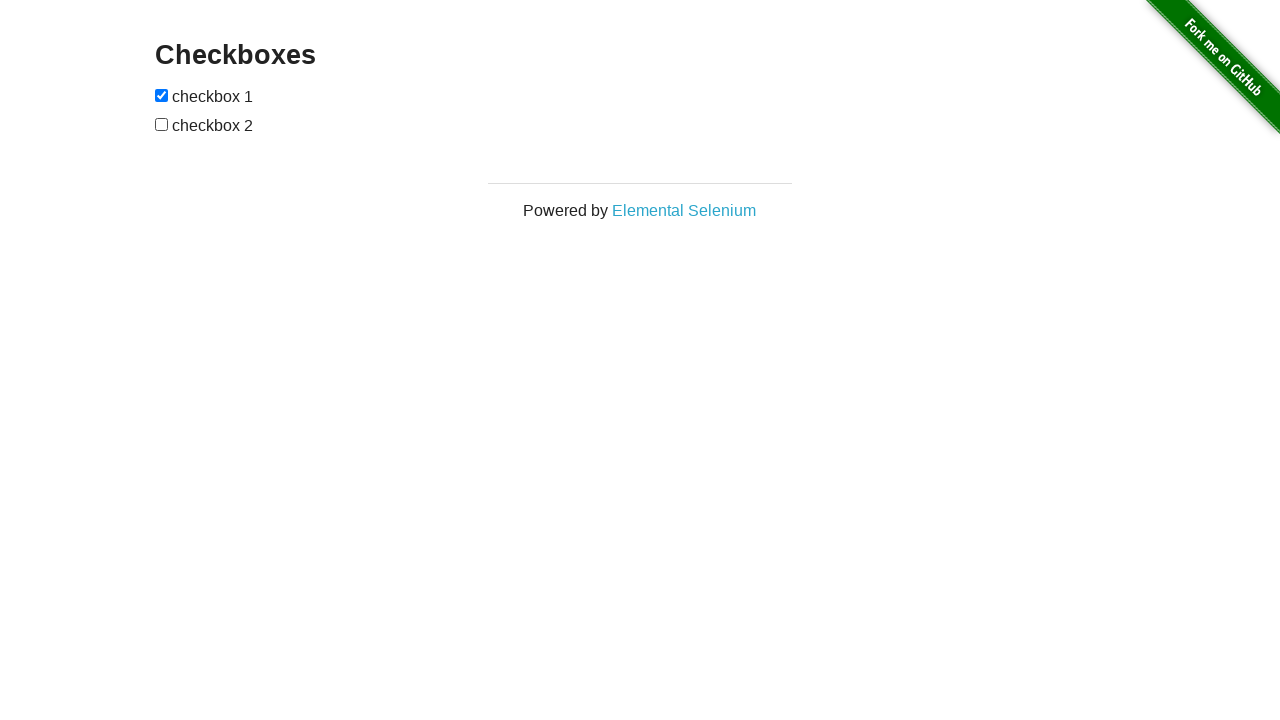